Tests selecting a radio button and checking a checkbox on a registration form

Starting URL: https://demo.automationtesting.in/Register.html

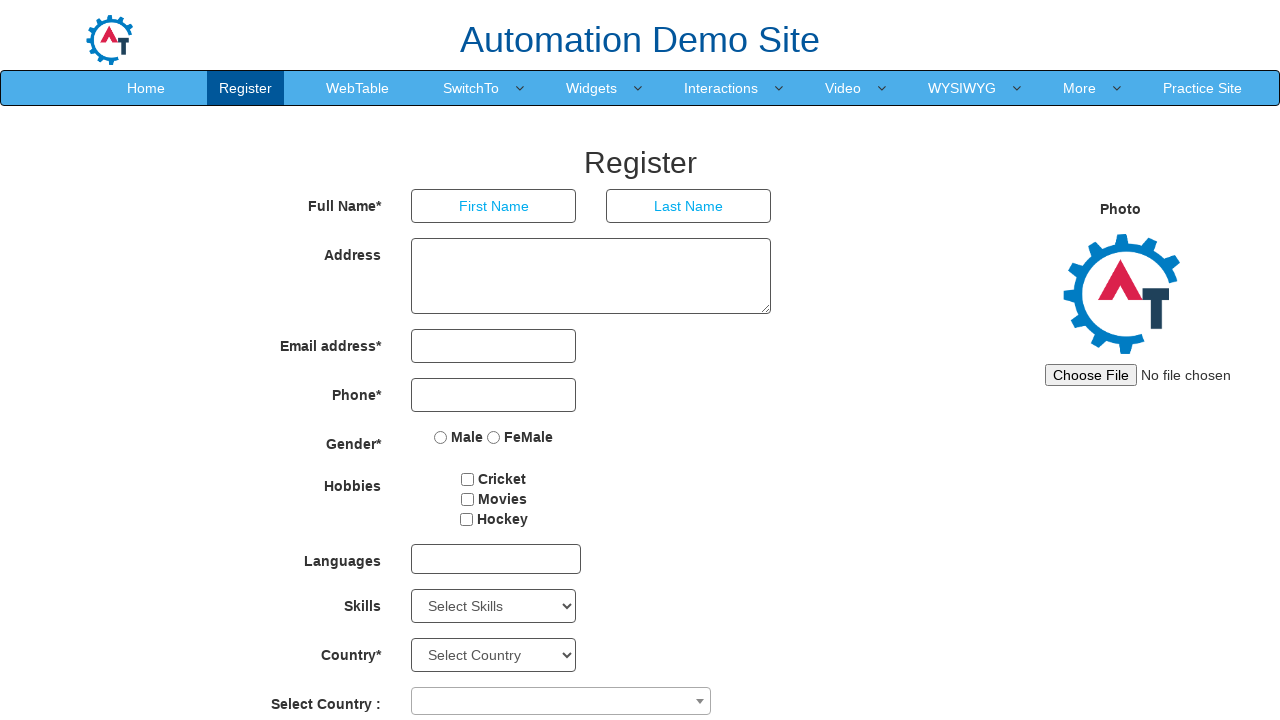

Selected the first radio button option at (441, 437) on [name='radiooptions'] >> nth=0
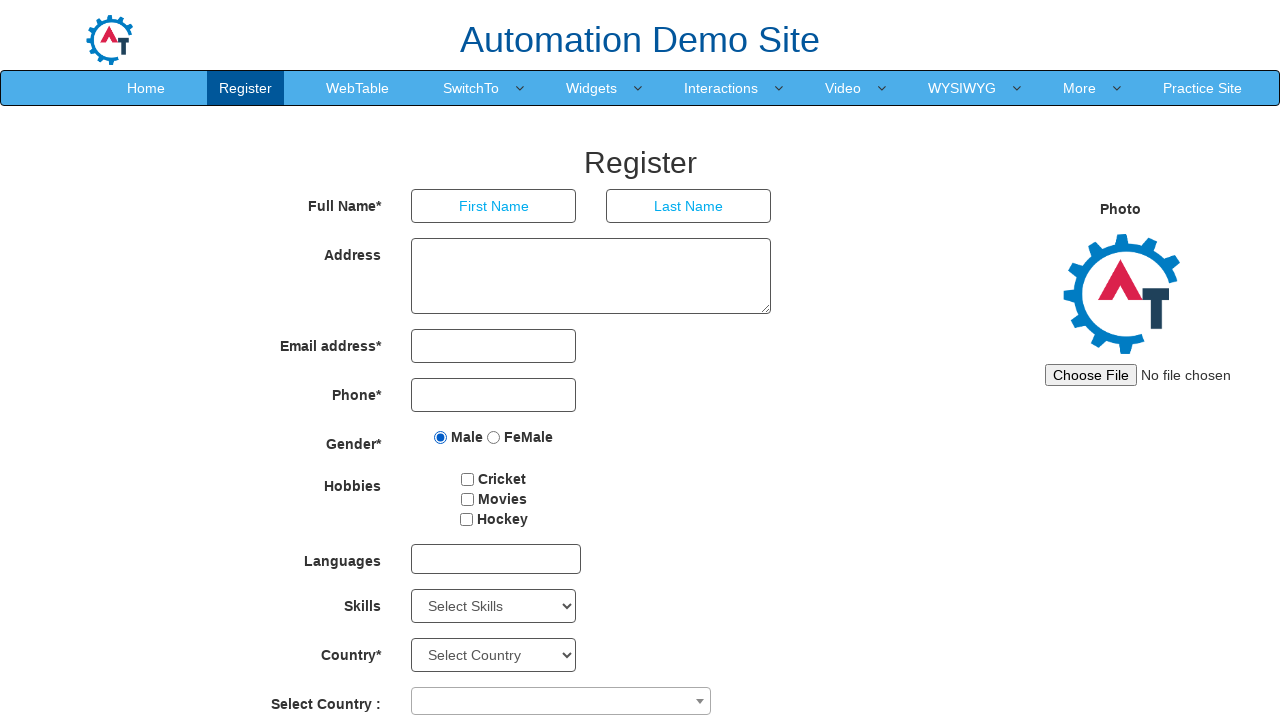

Checked the first checkbox at (468, 479) on #checkbox1
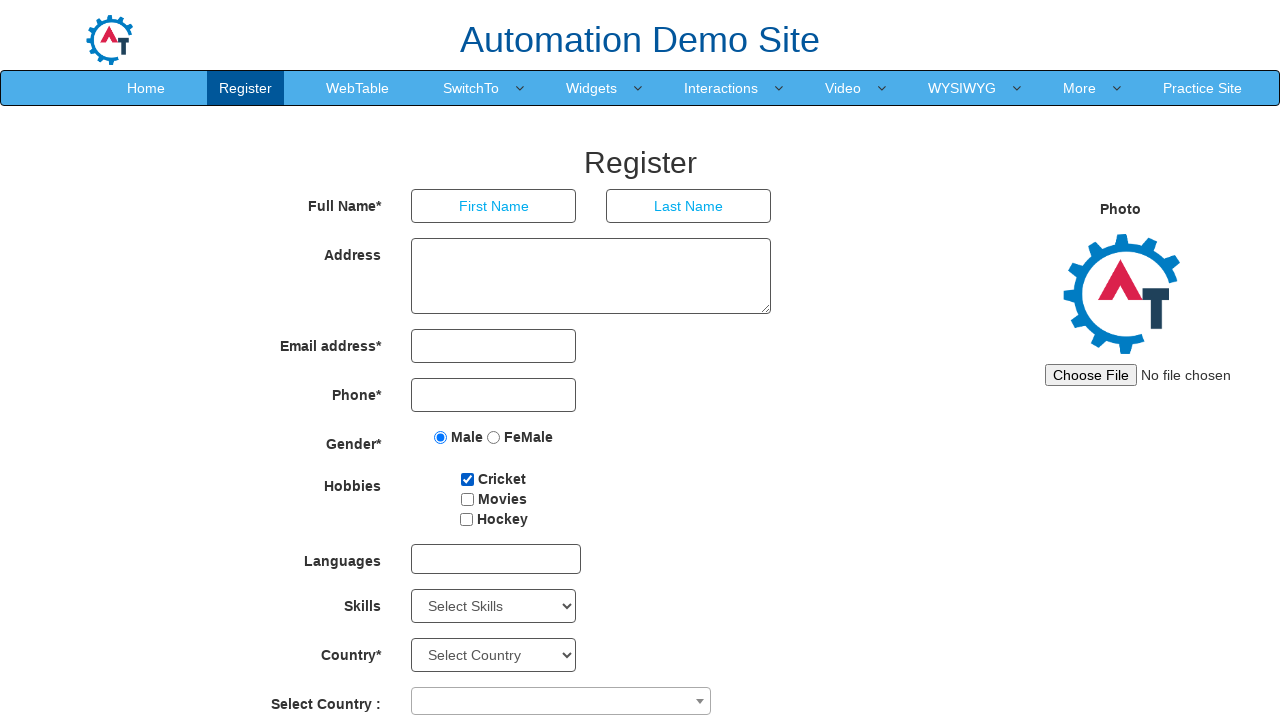

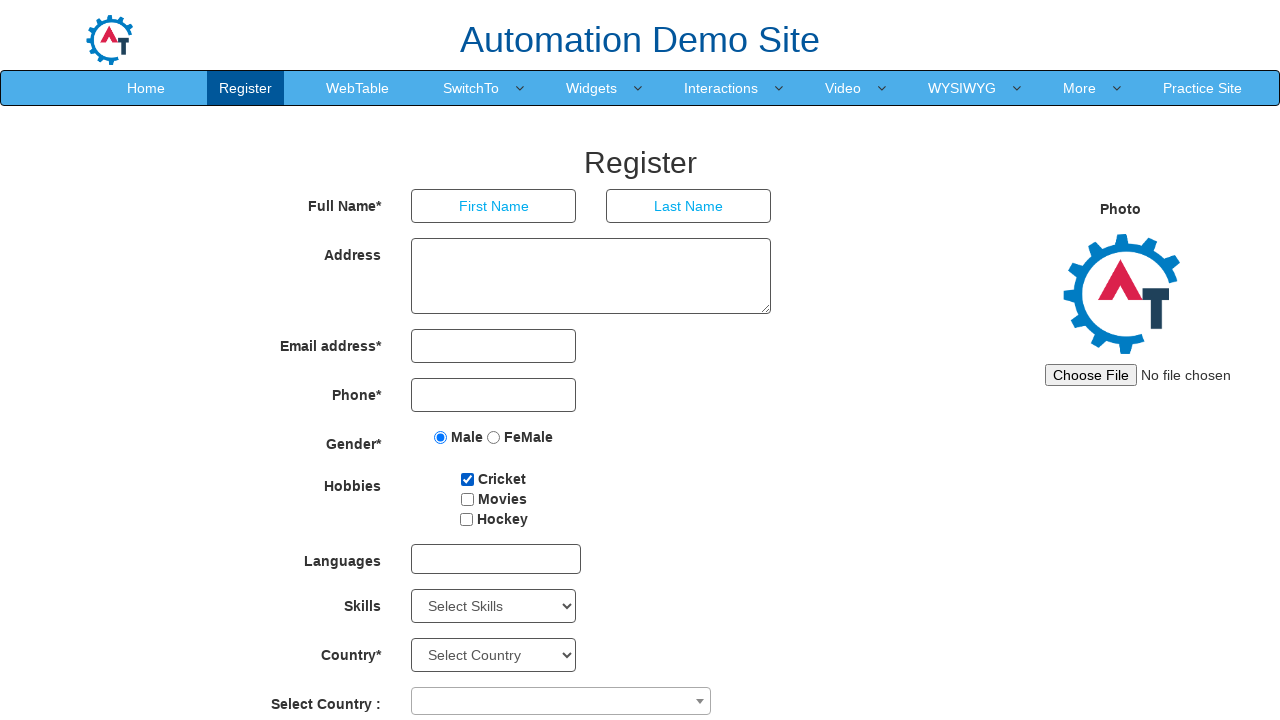